Tests window handling functionality by opening multiple new windows, switching between them, and closing specific windows

Starting URL: https://the-internet.herokuapp.com/windows

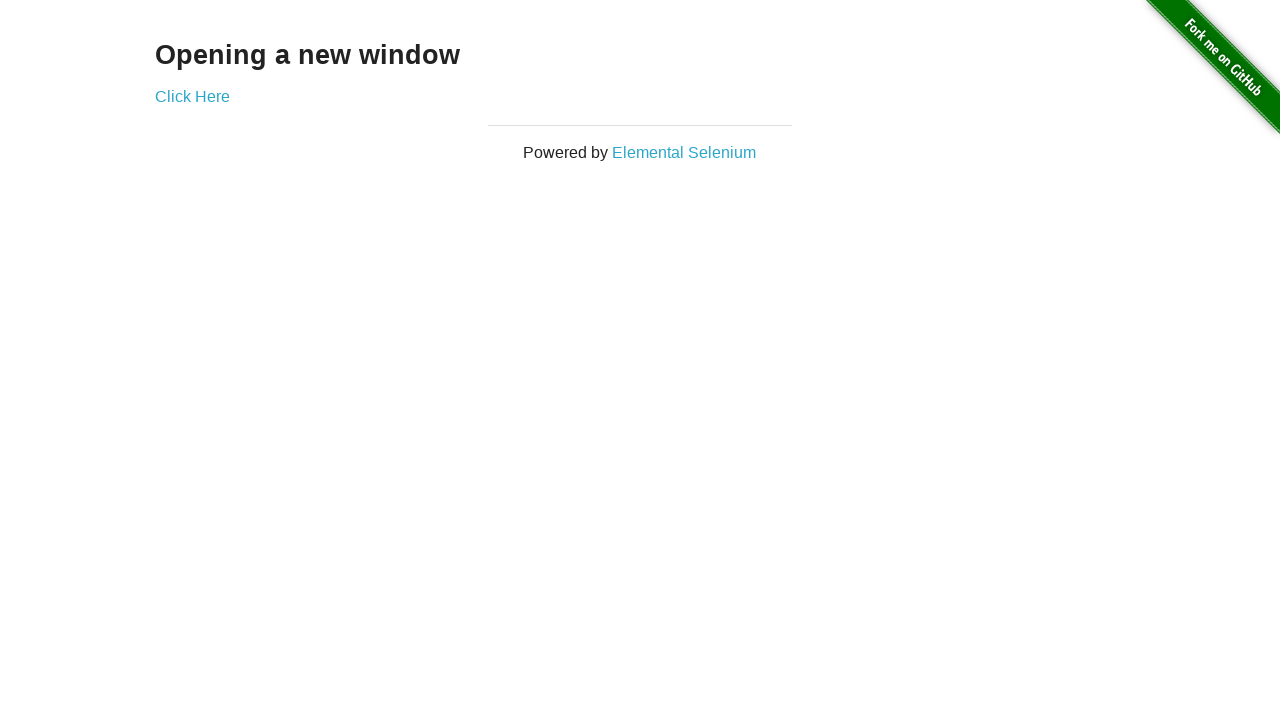

Clicked 'Click Here' to open first new window at (192, 96) on xpath=//a[text()='Click Here']
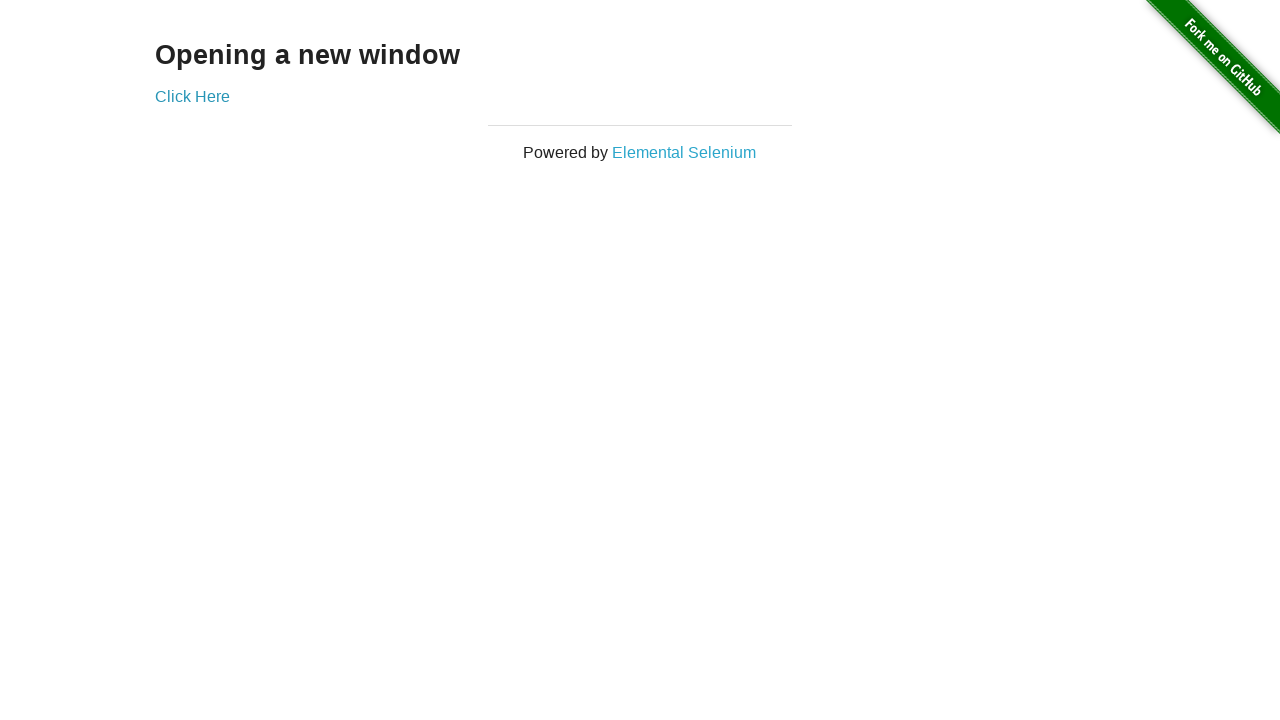

Clicked 'Click Here' to open second new window at (192, 96) on xpath=//a[text()='Click Here']
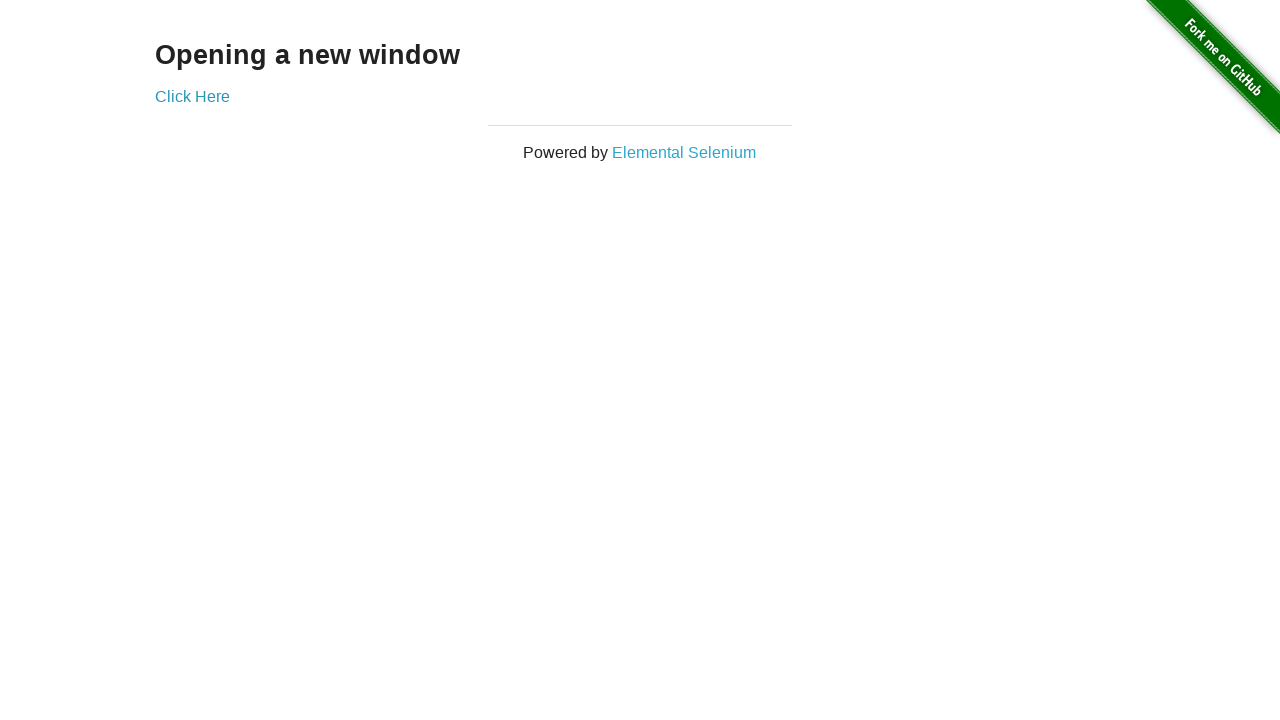

Clicked 'Click Here' to open third new window at (192, 96) on xpath=//a[text()='Click Here']
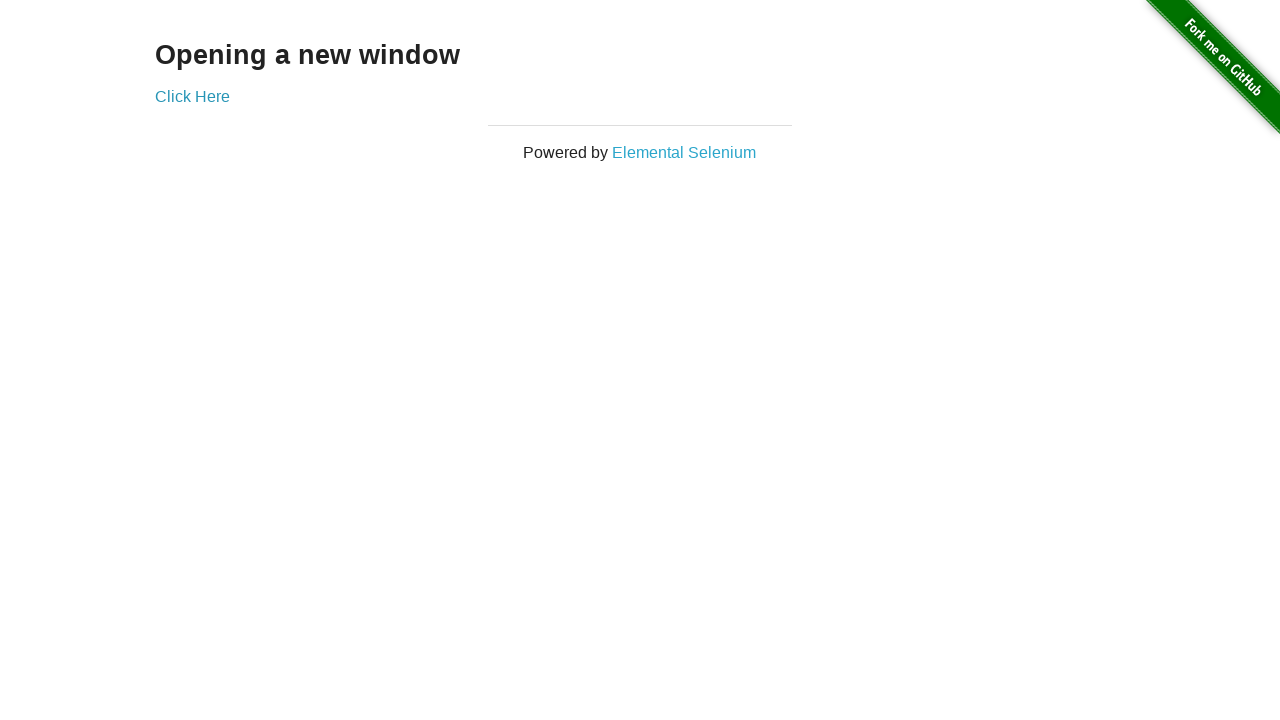

Retrieved all open window/page contexts
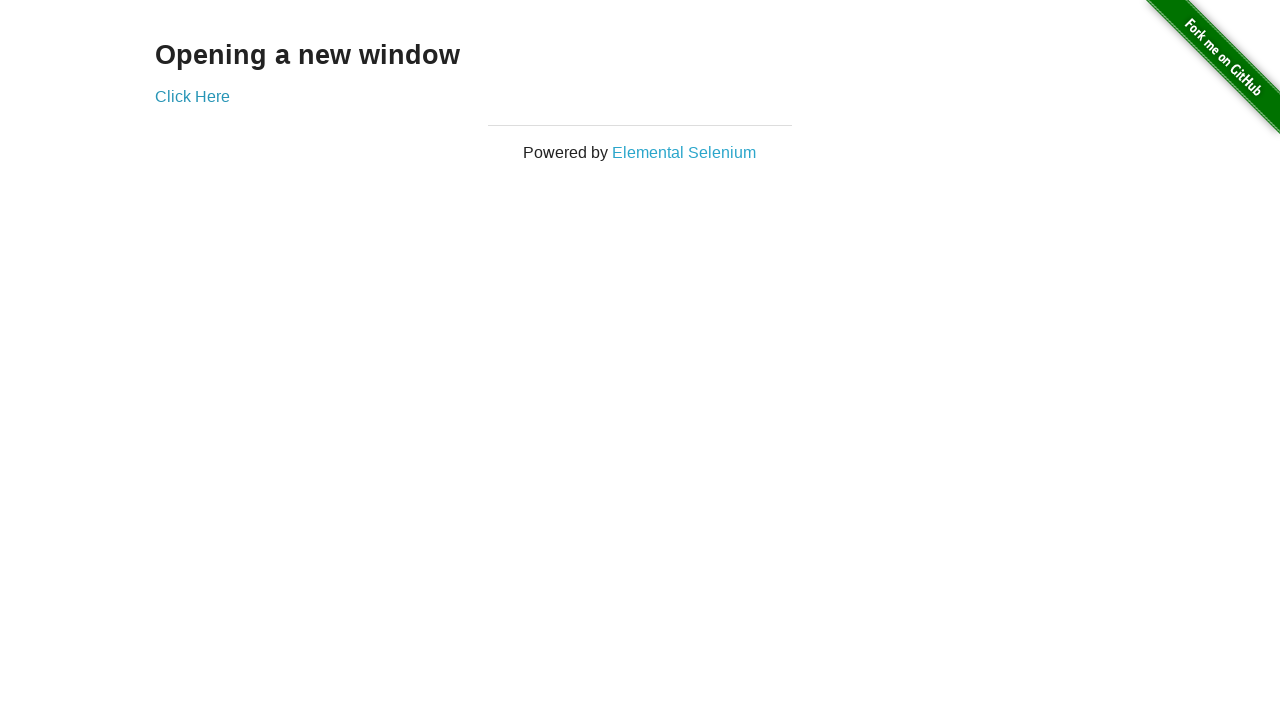

Identified parent window as first page context
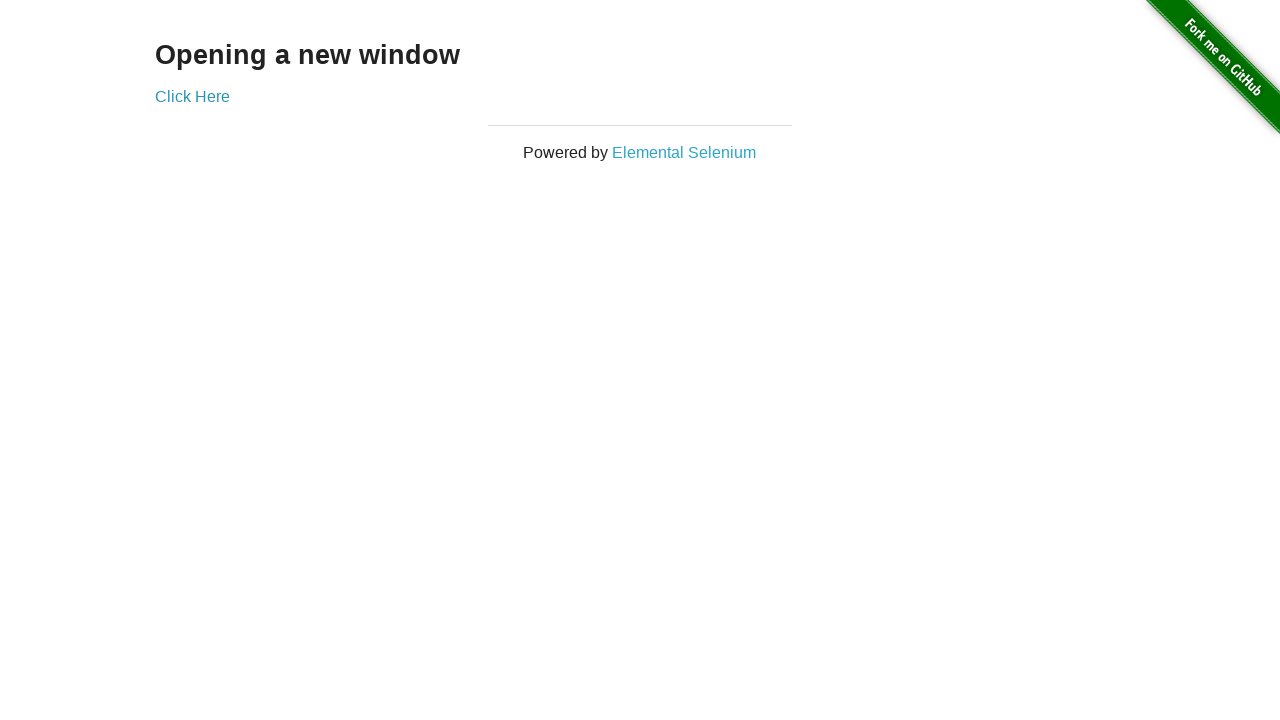

Identified last opened child window
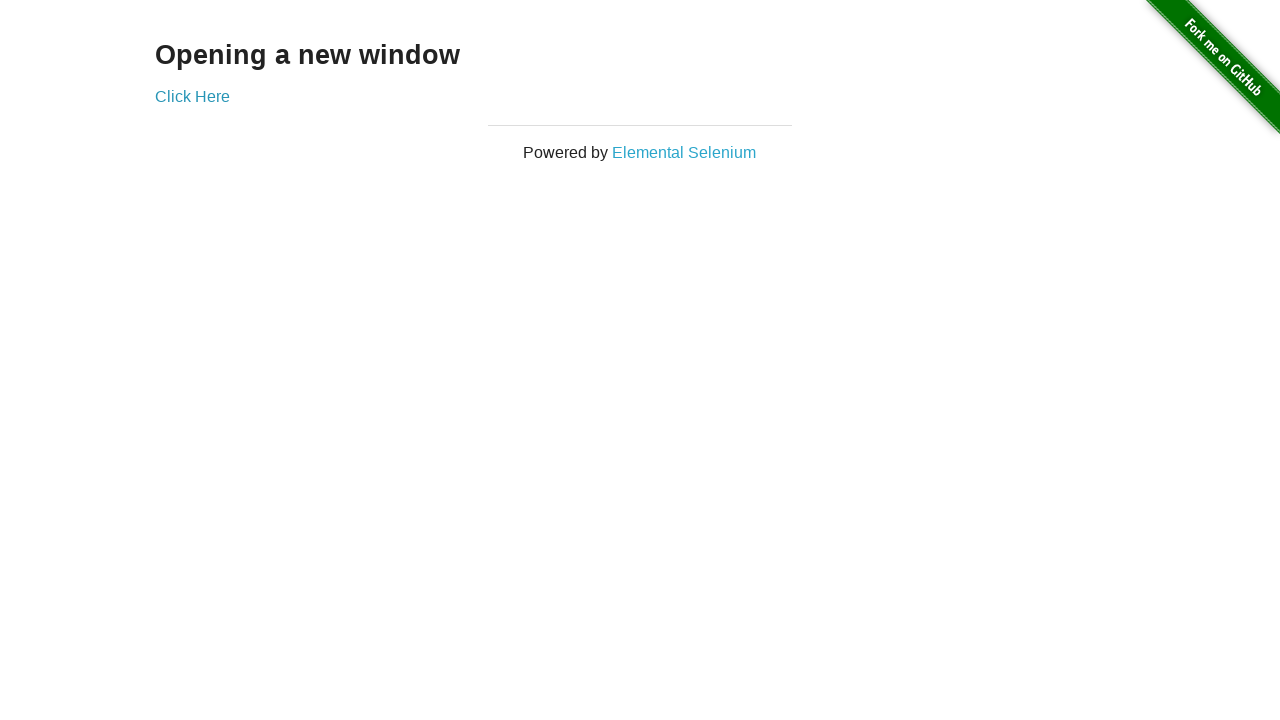

Brought last child window to front
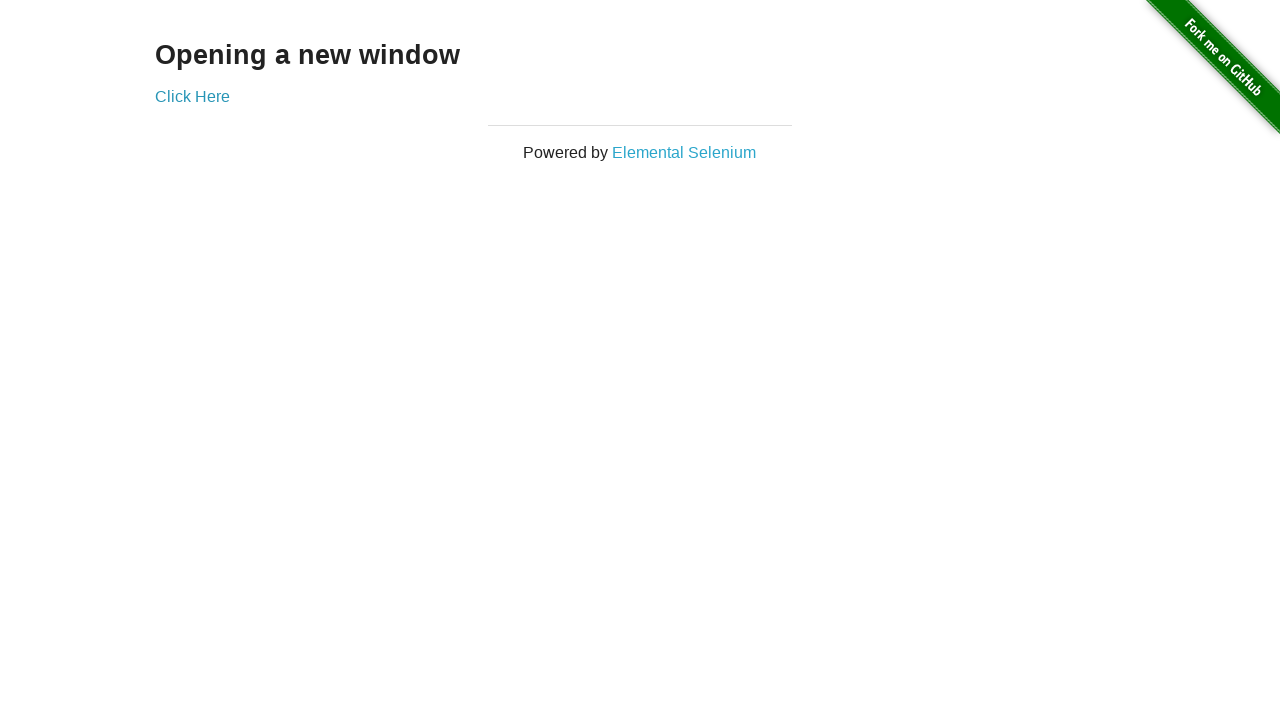

Verified 'New Window' heading is visible in child window
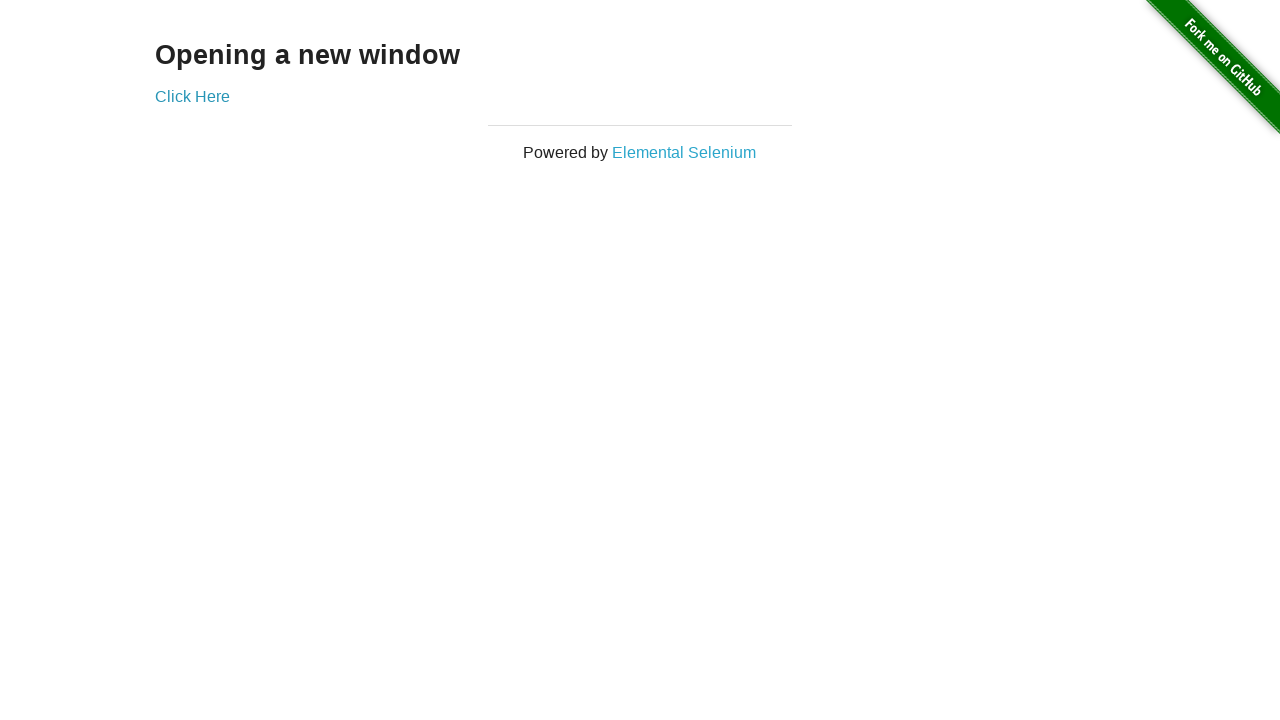

Closed the last child window
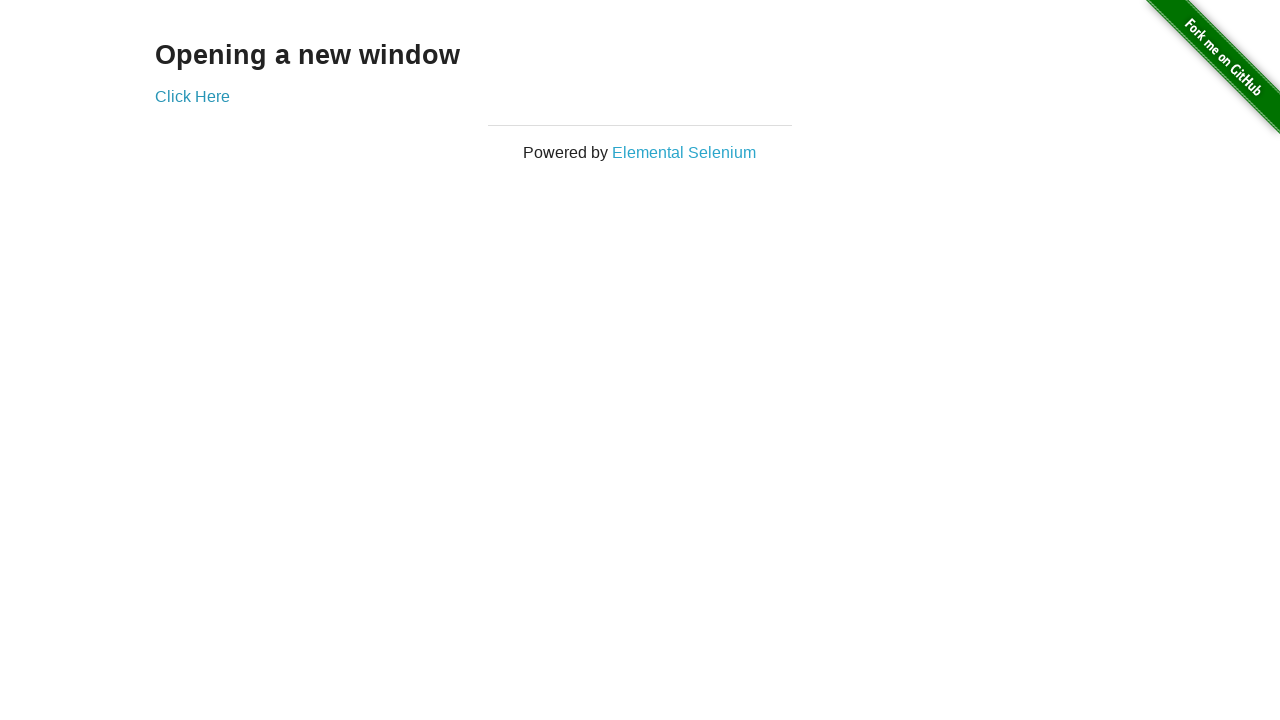

Brought parent window back to front
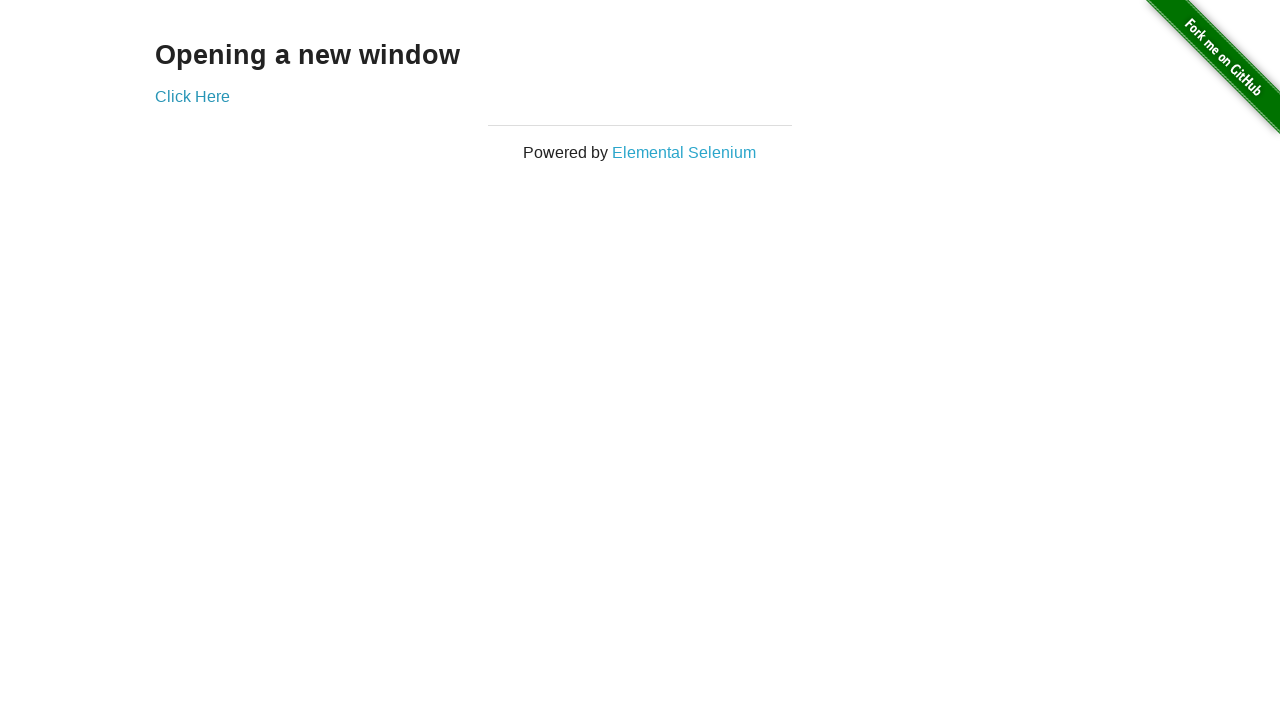

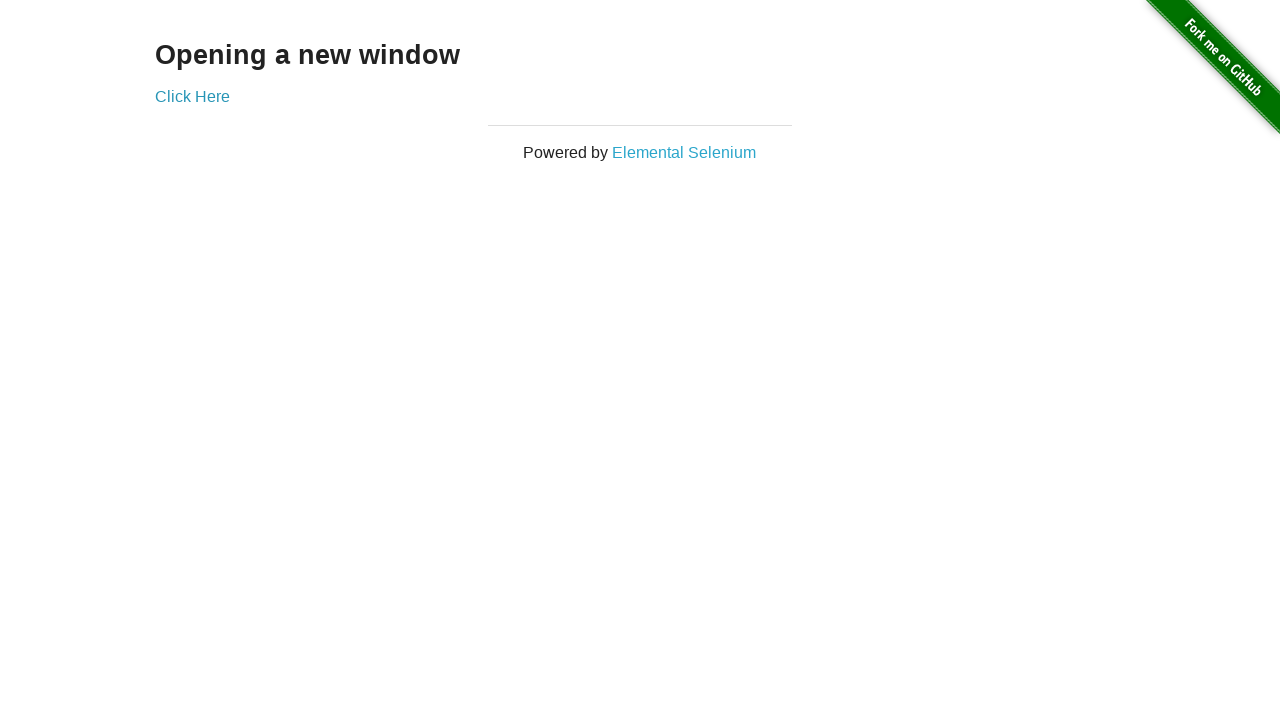